Tests autosuggest dropdown functionality by typing a partial country name and selecting a matching option from the suggestions list

Starting URL: https://rahulshettyacademy.com/dropdownsPractise/

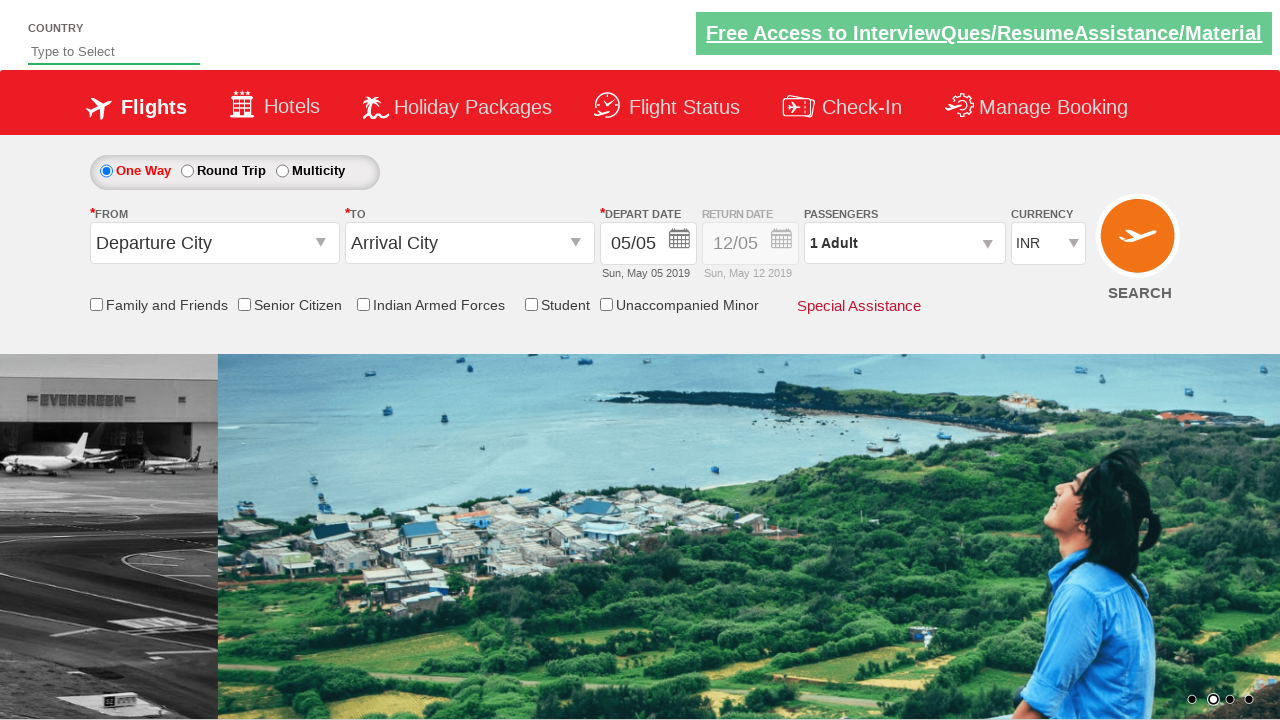

Filled autosuggest field with 'pa' to trigger dropdown on #autosuggest
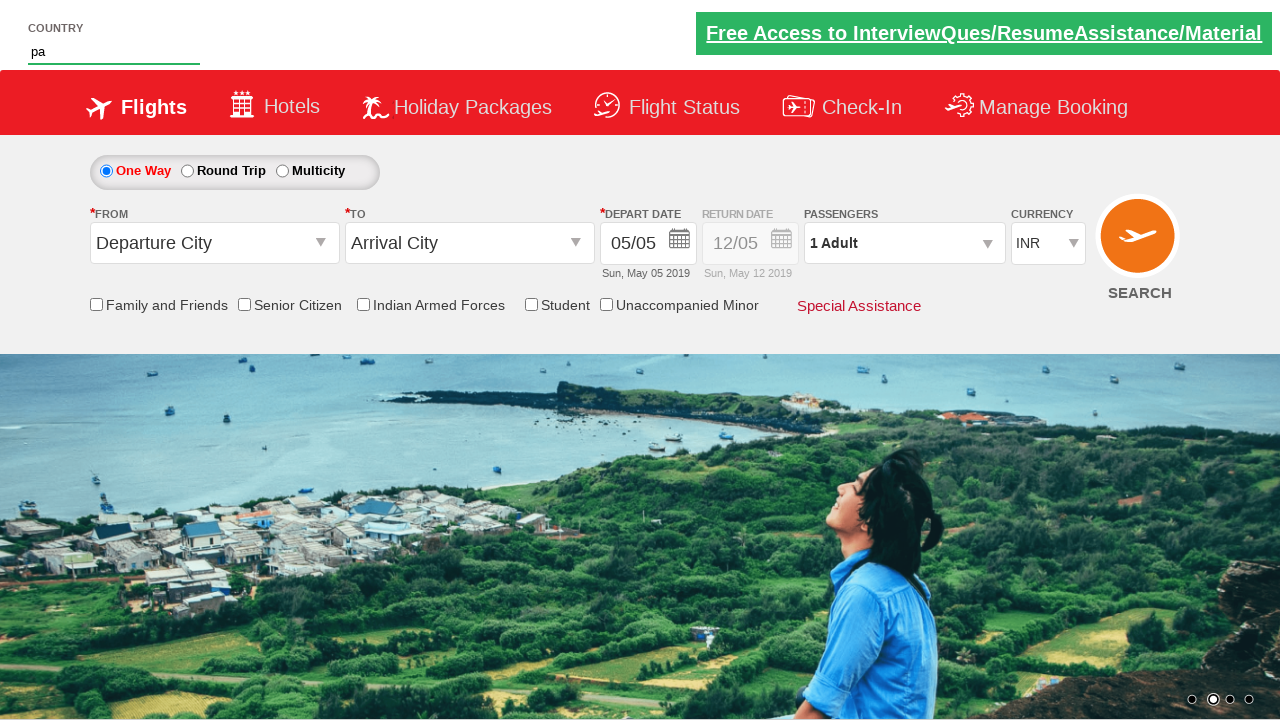

Autosuggest dropdown suggestions loaded
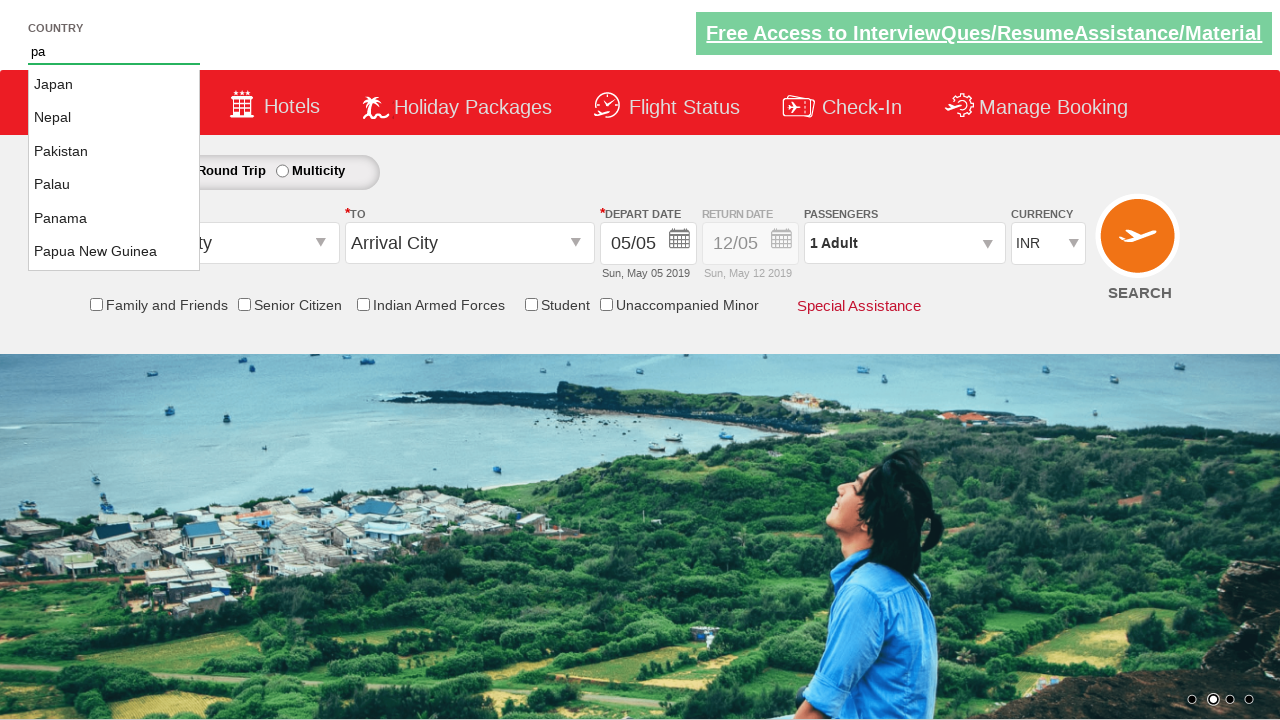

Selected 'PAKISTAN' from autosuggest dropdown at (114, 152) on li.ui-menu-item a >> nth=2
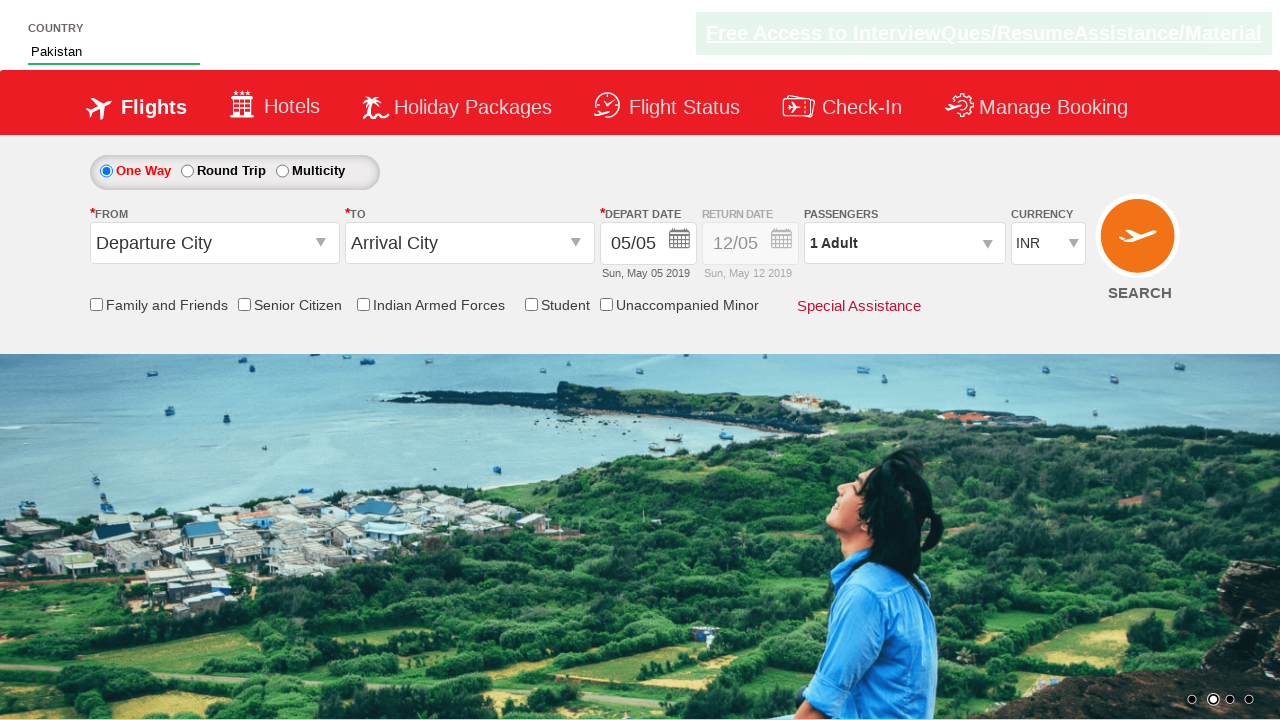

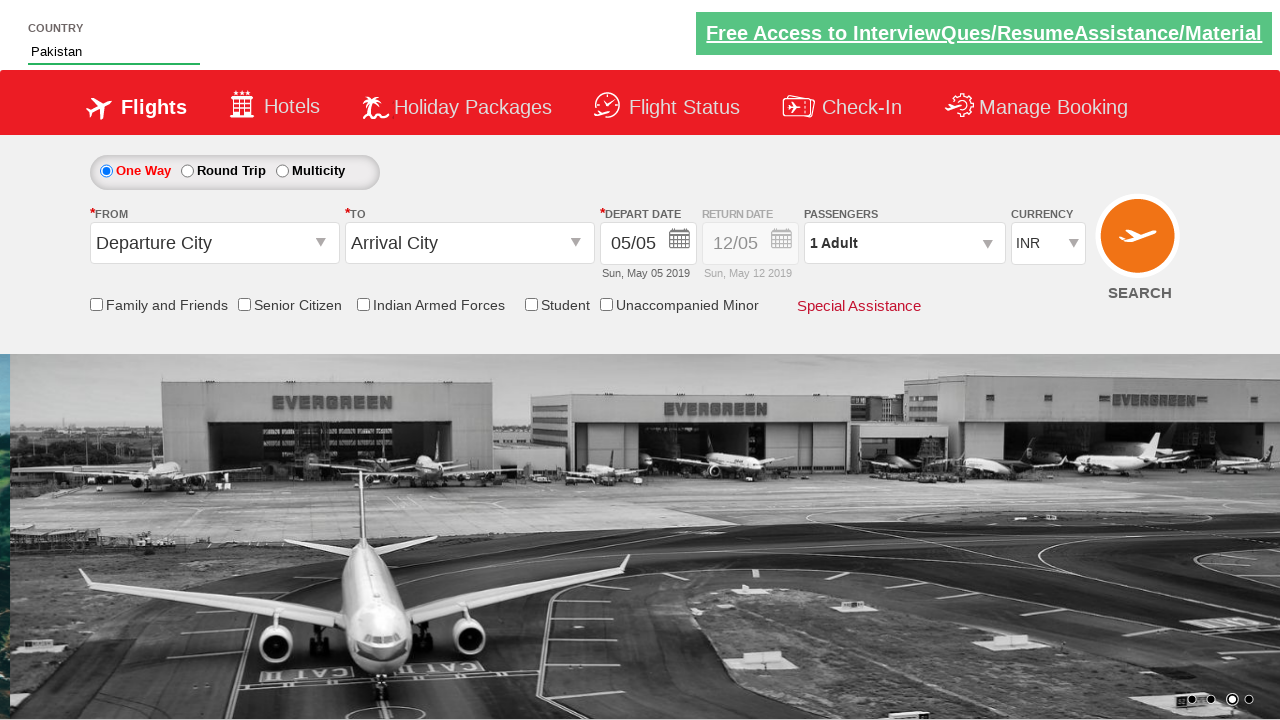